Tests scrolling functionality on the Selenium website by scrolling to the bottom of the page using JavaScript execution

Starting URL: https://www.selenium.dev/

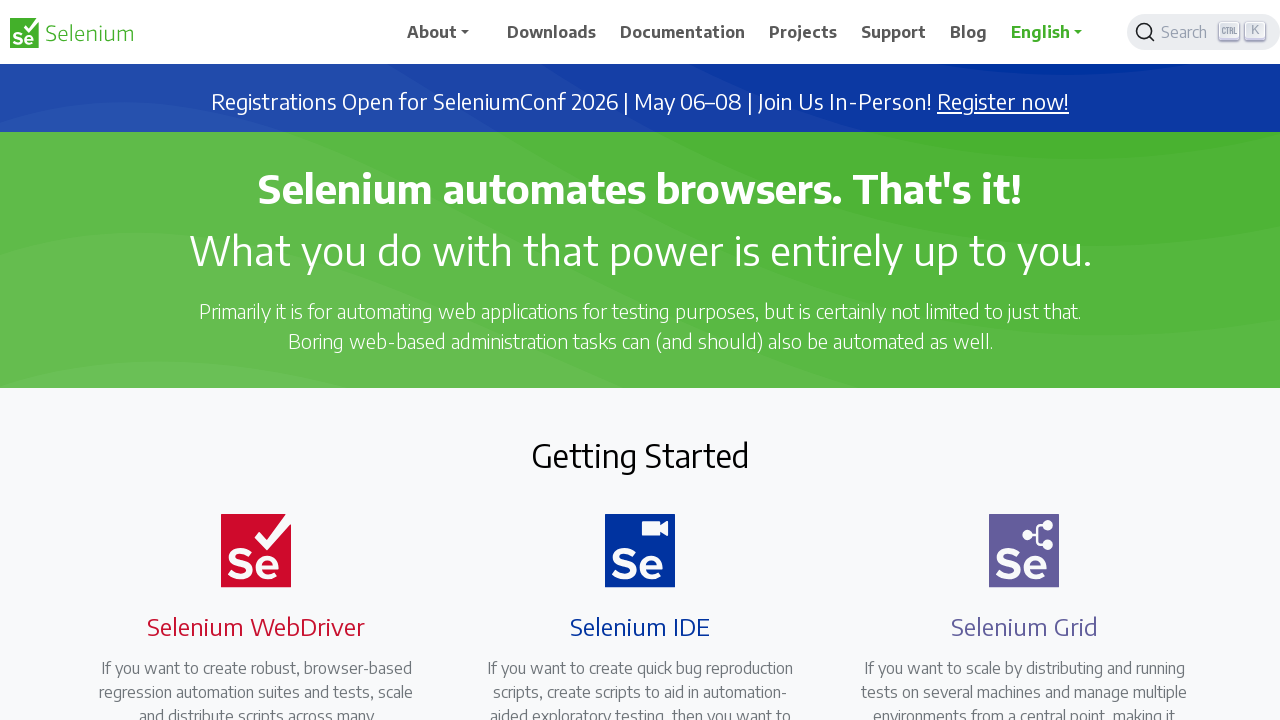

Scrolled to the bottom of the Selenium website page using JavaScript
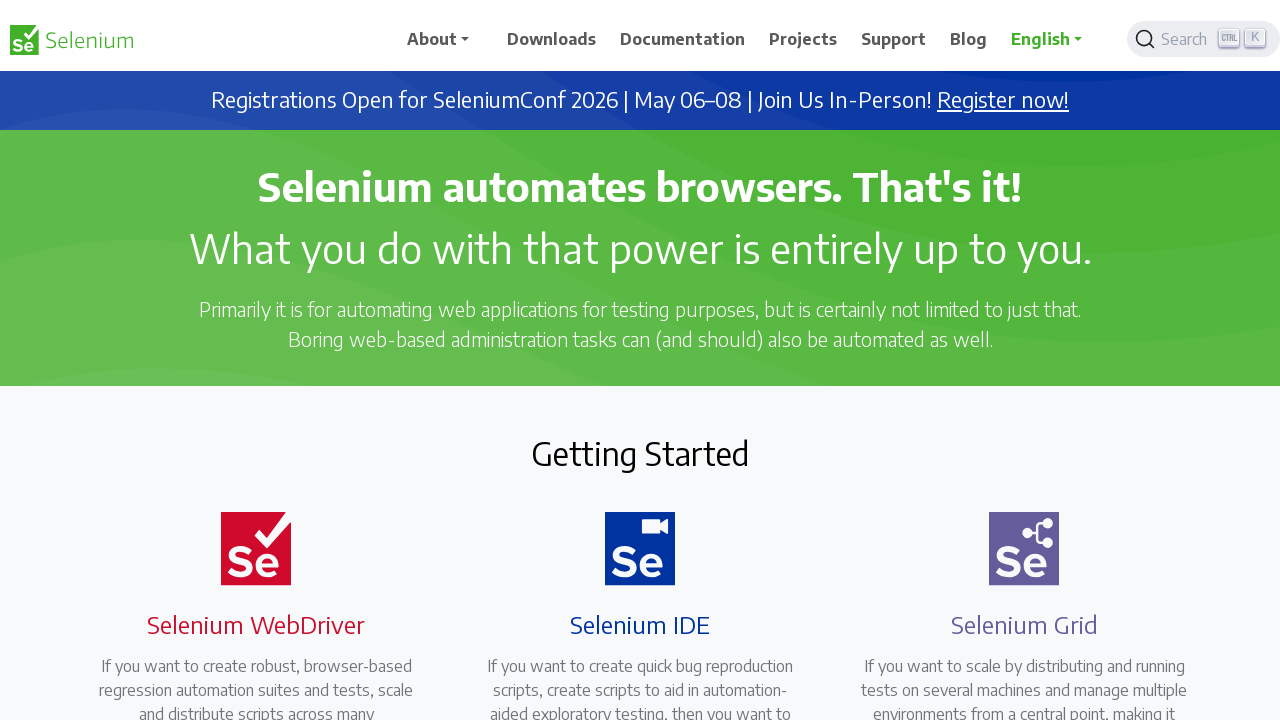

Waited 1 second for scroll animation to complete
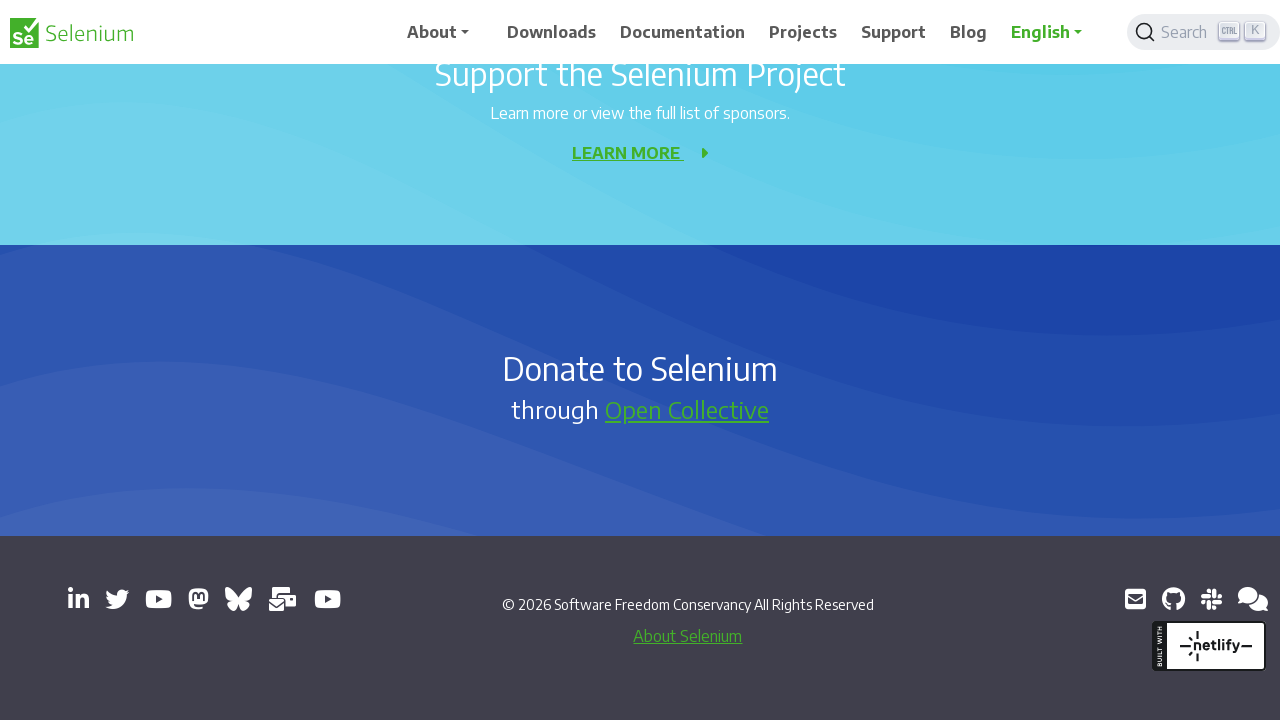

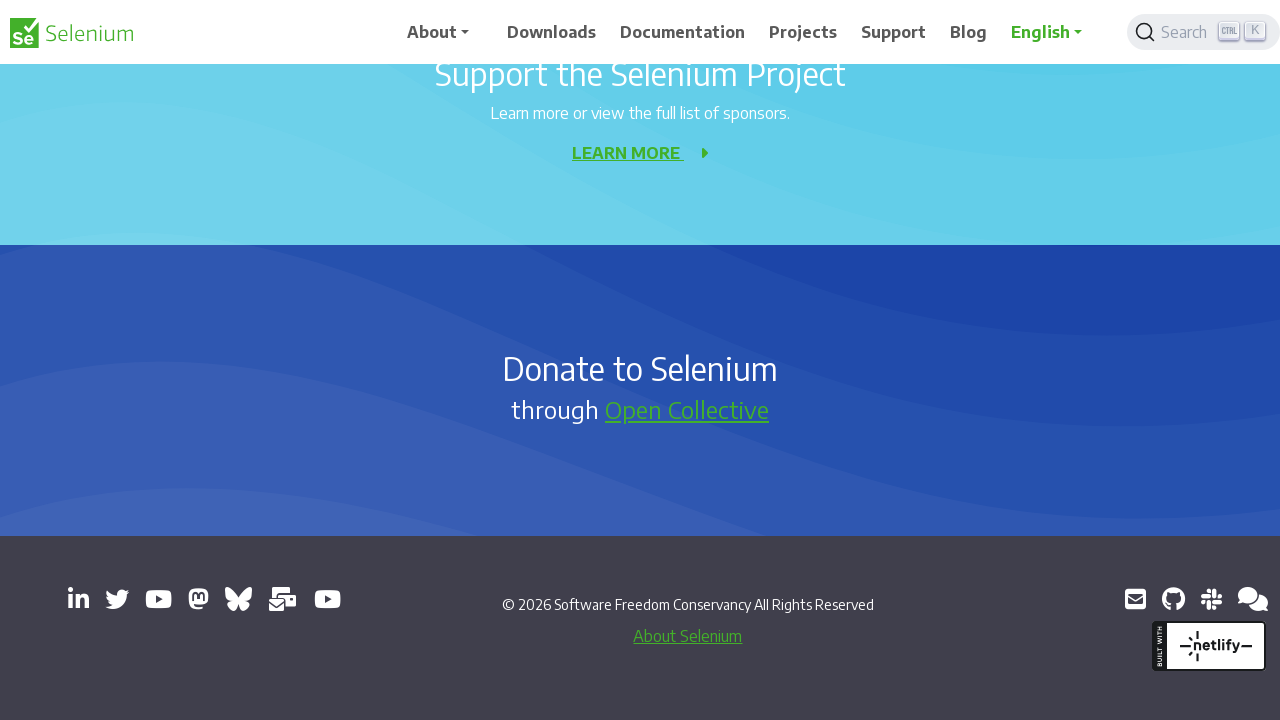